Tests drag and drop functionality by dragging element A to element B's position

Starting URL: https://the-internet.herokuapp.com/drag_and_drop

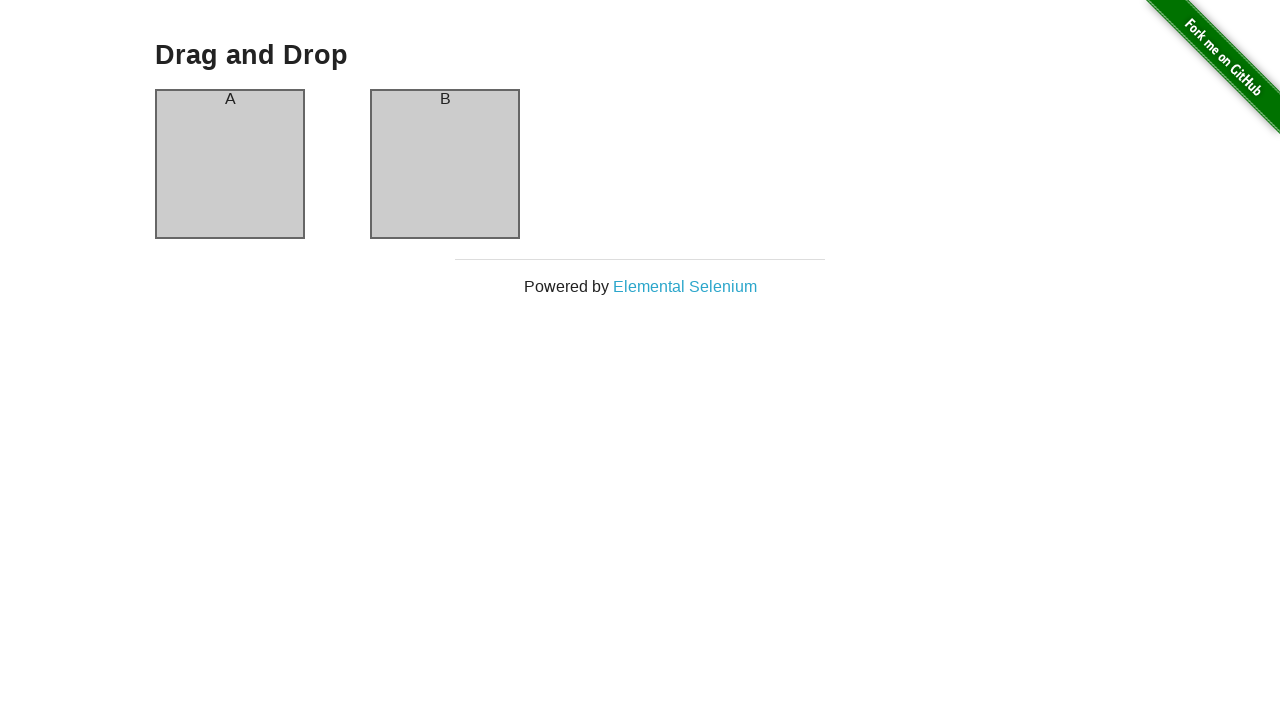

Located element A (column-a) for drag operation
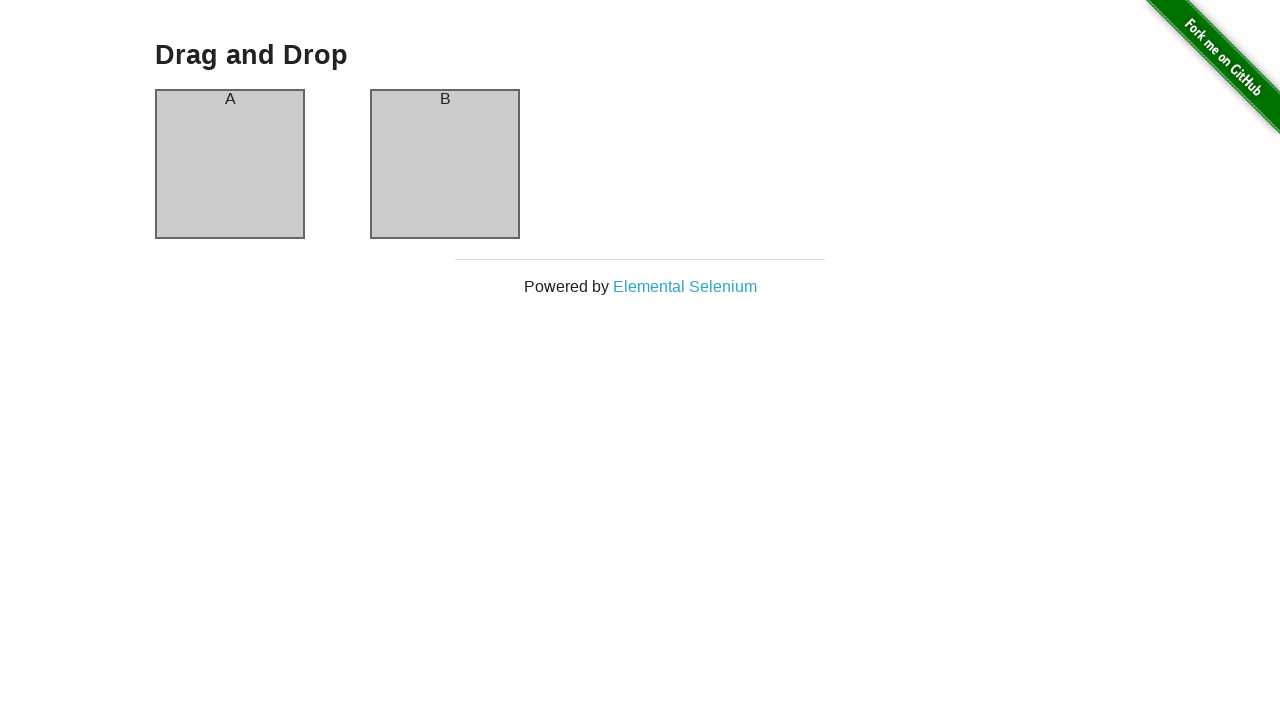

Located element B (column-b) as drop target
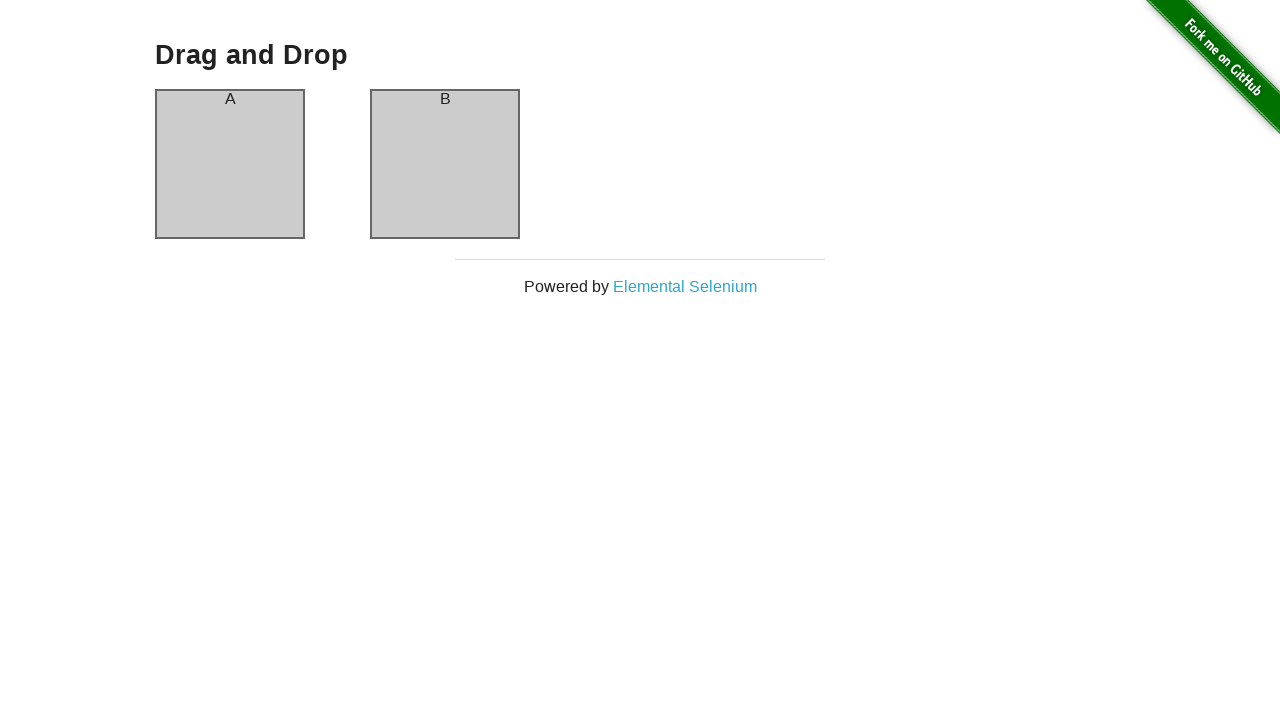

Dragged element A to element B's position at (445, 164)
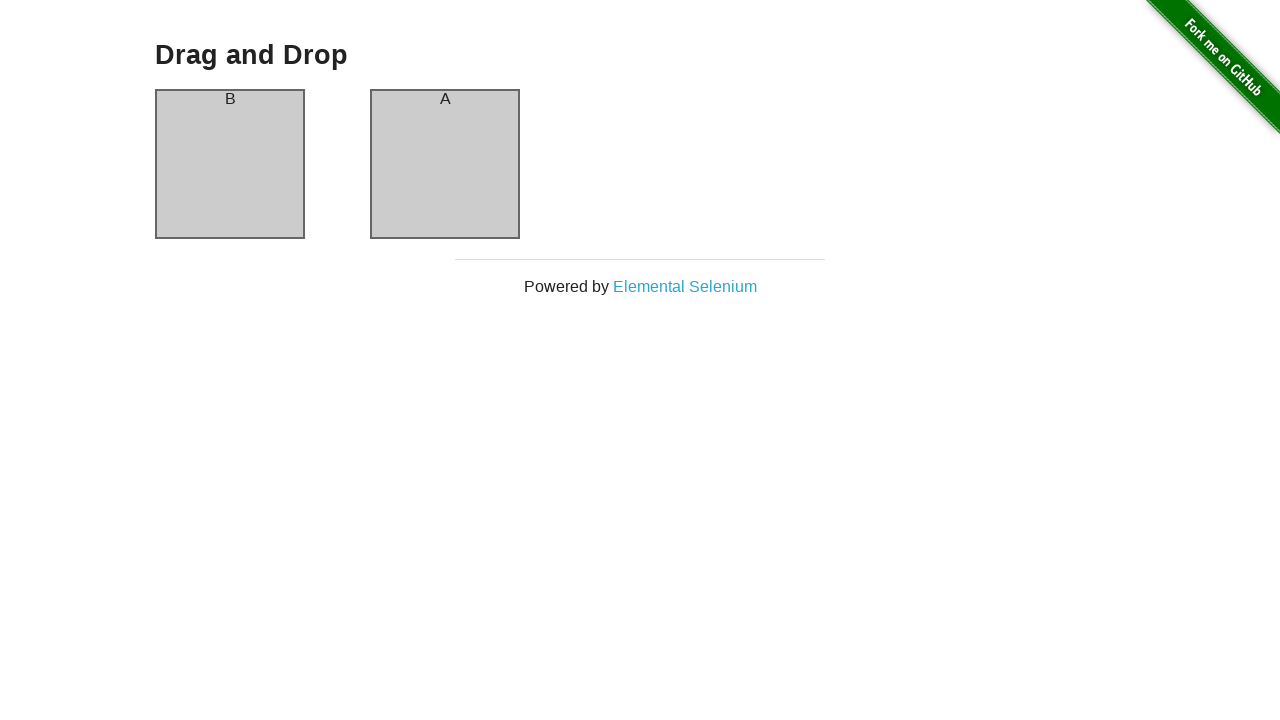

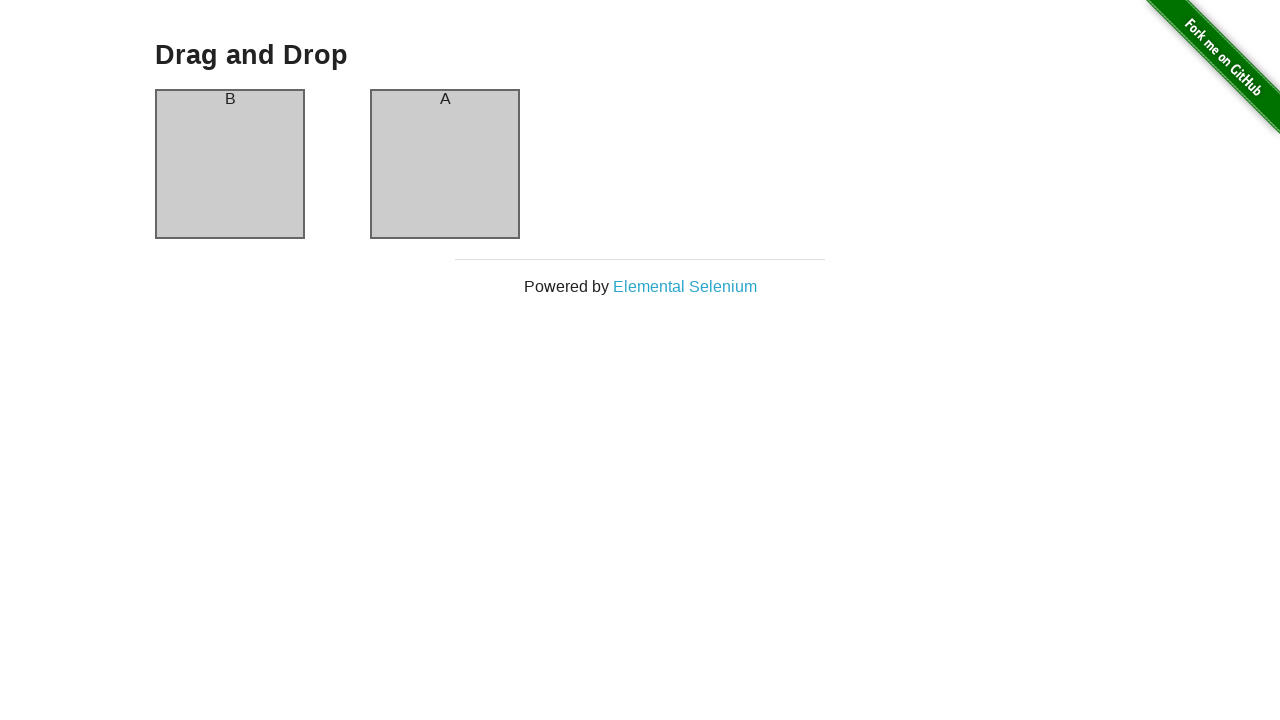